Navigates to Python.org and verifies the page title contains "Python".

Starting URL: http://www.python.org

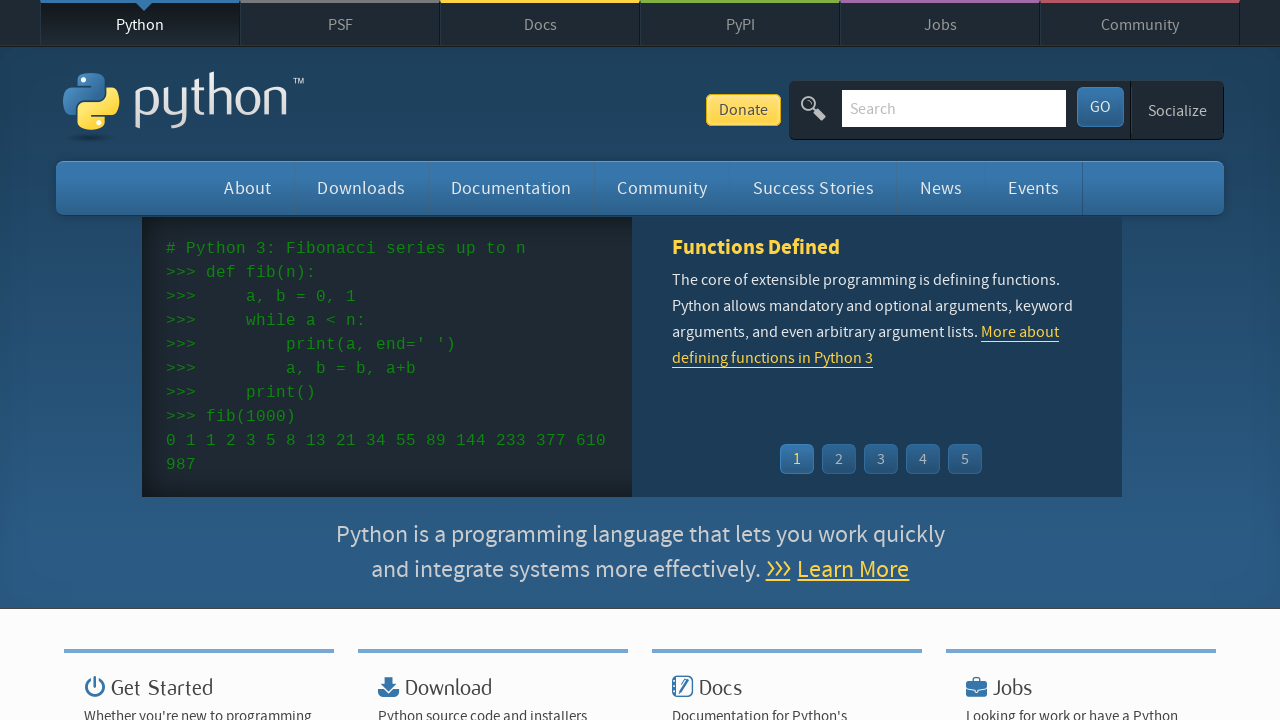

Navigated to Python.org
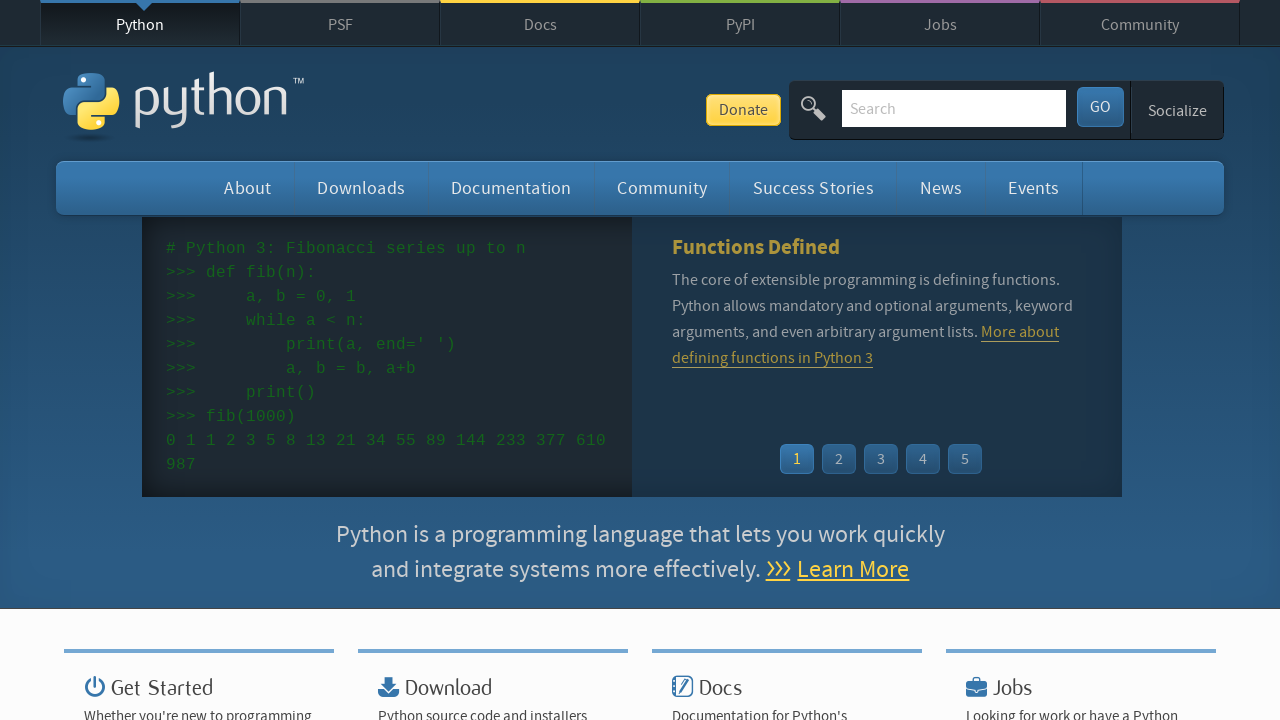

Verified page title contains 'Python'
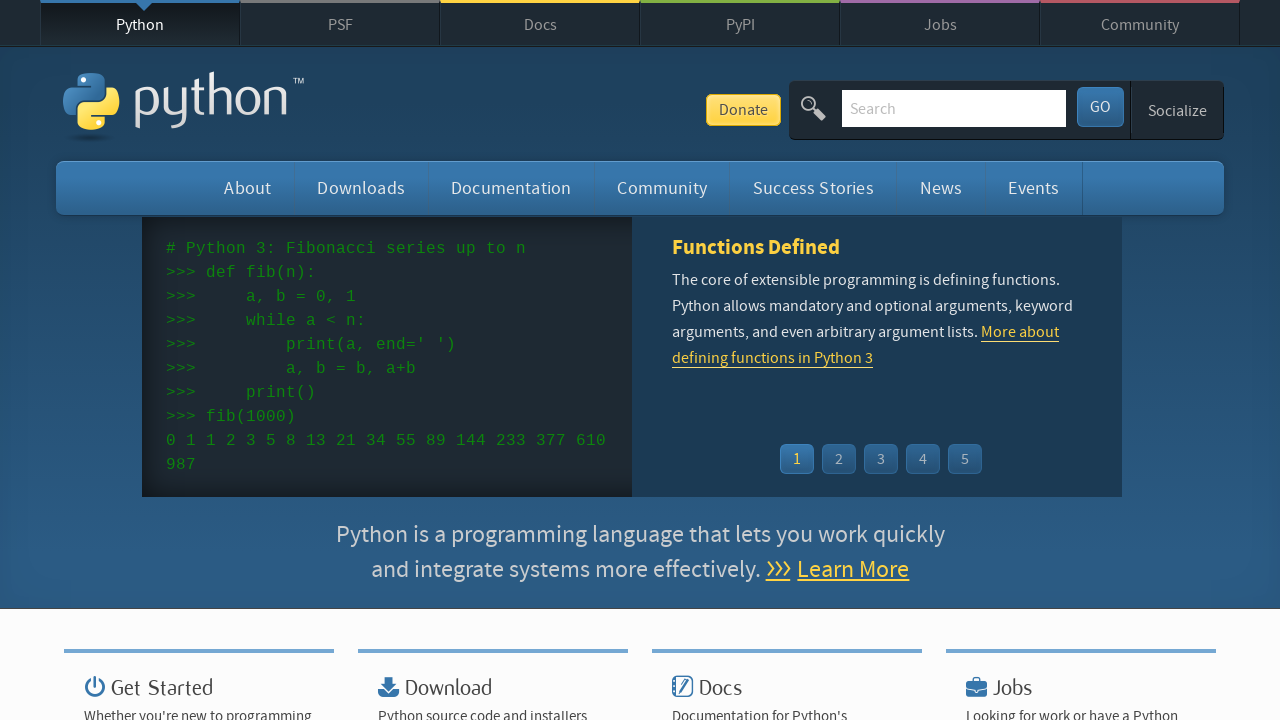

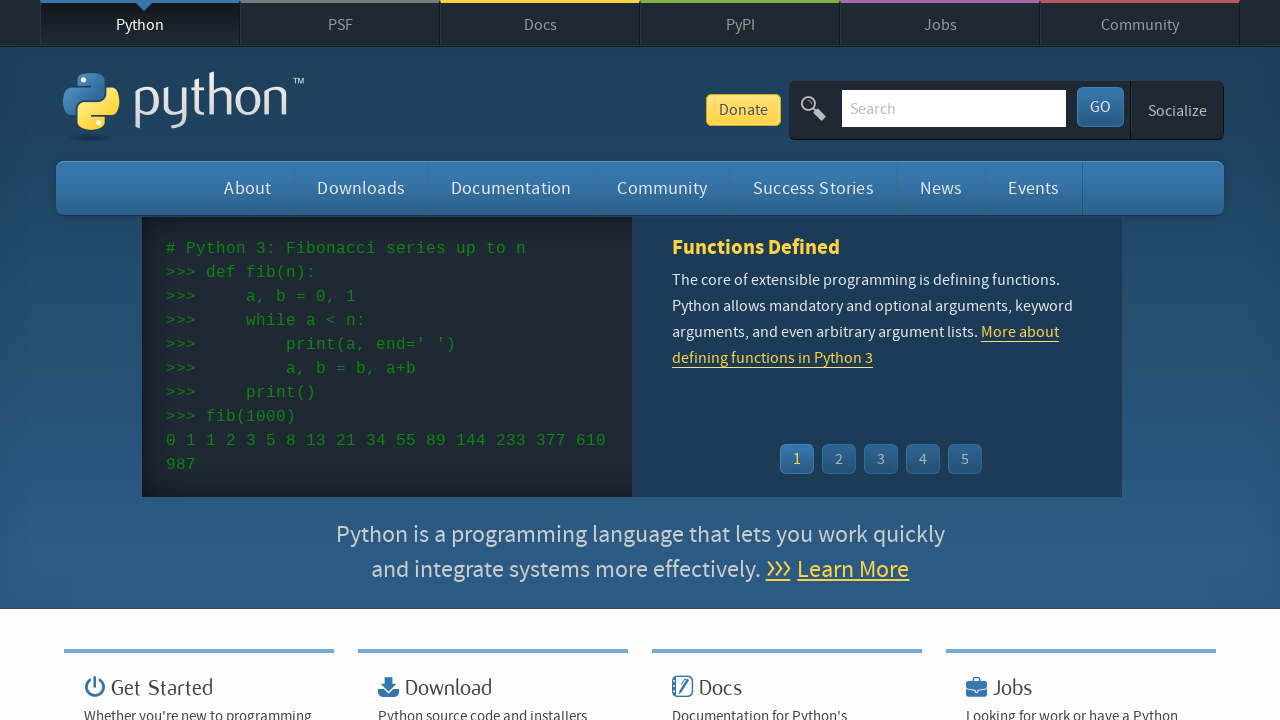